Tests price range slider functionality by dragging the minimum slider to the right and the maximum slider to the left to adjust the price range.

Starting URL: https://www.jqueryscript.net/demo/Price-Range-Slider-jQuery-UI/

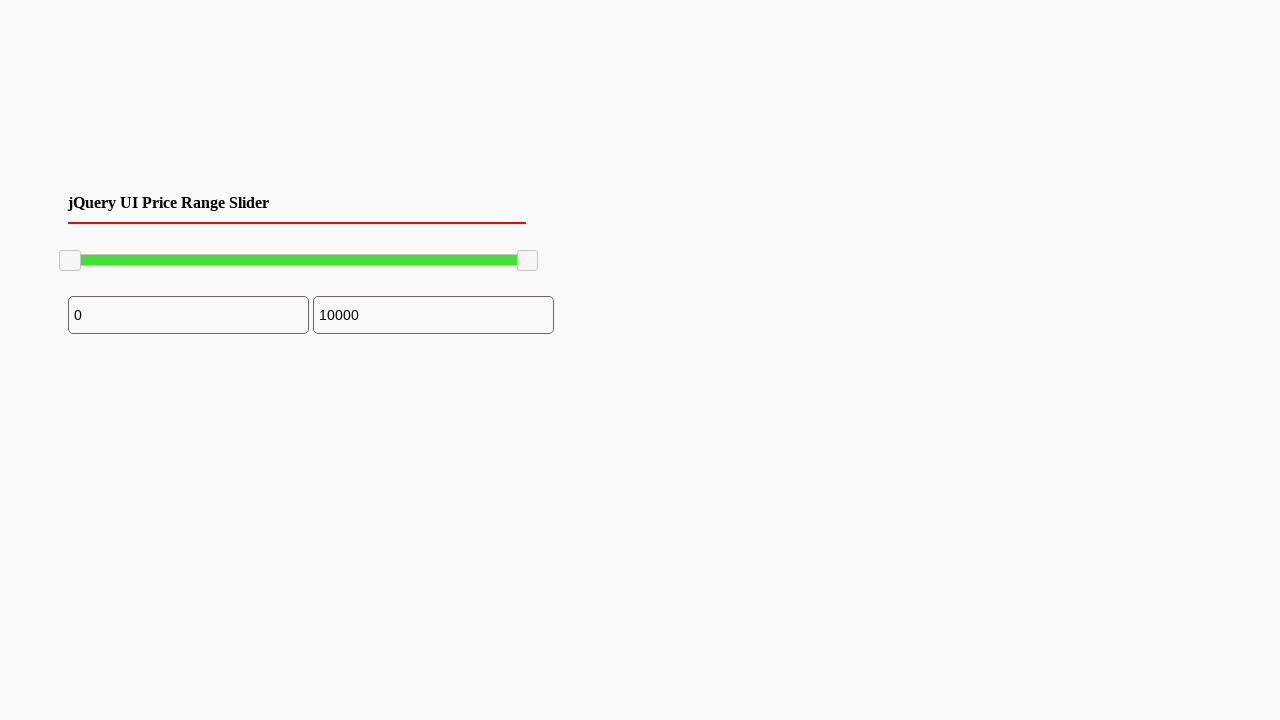

Located the minimum price range slider handle
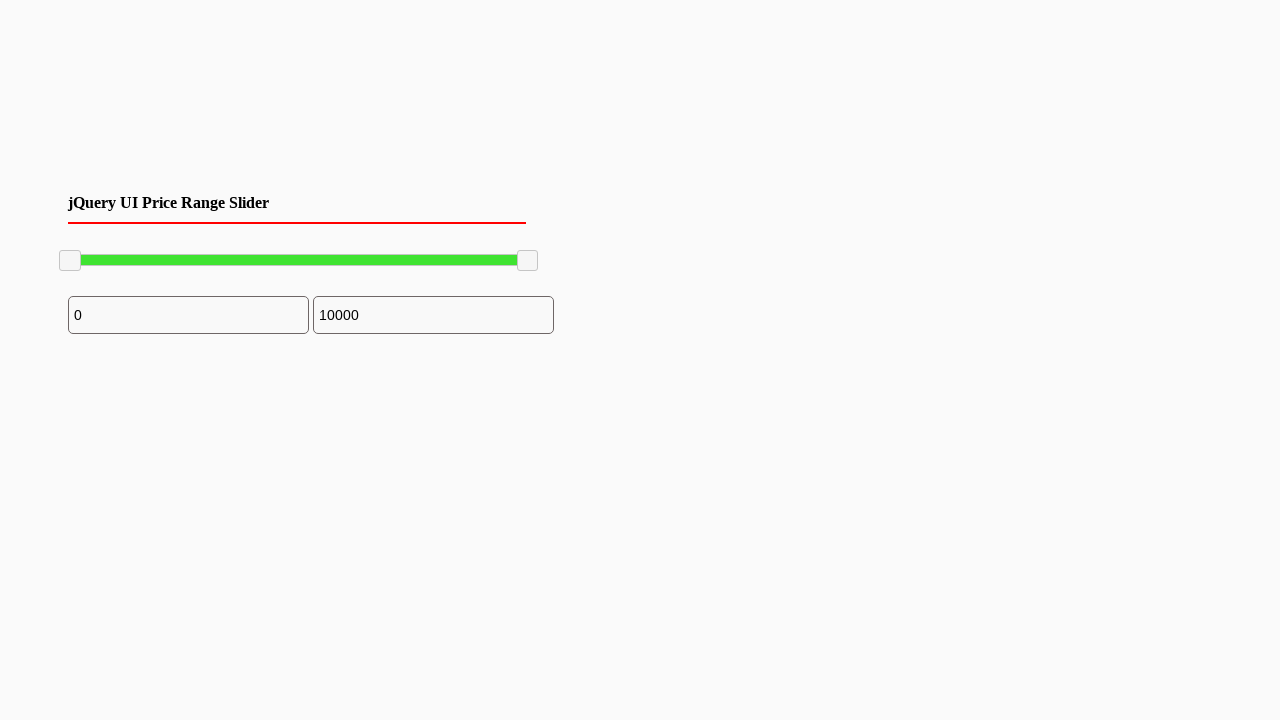

Minimum slider handle is now visible
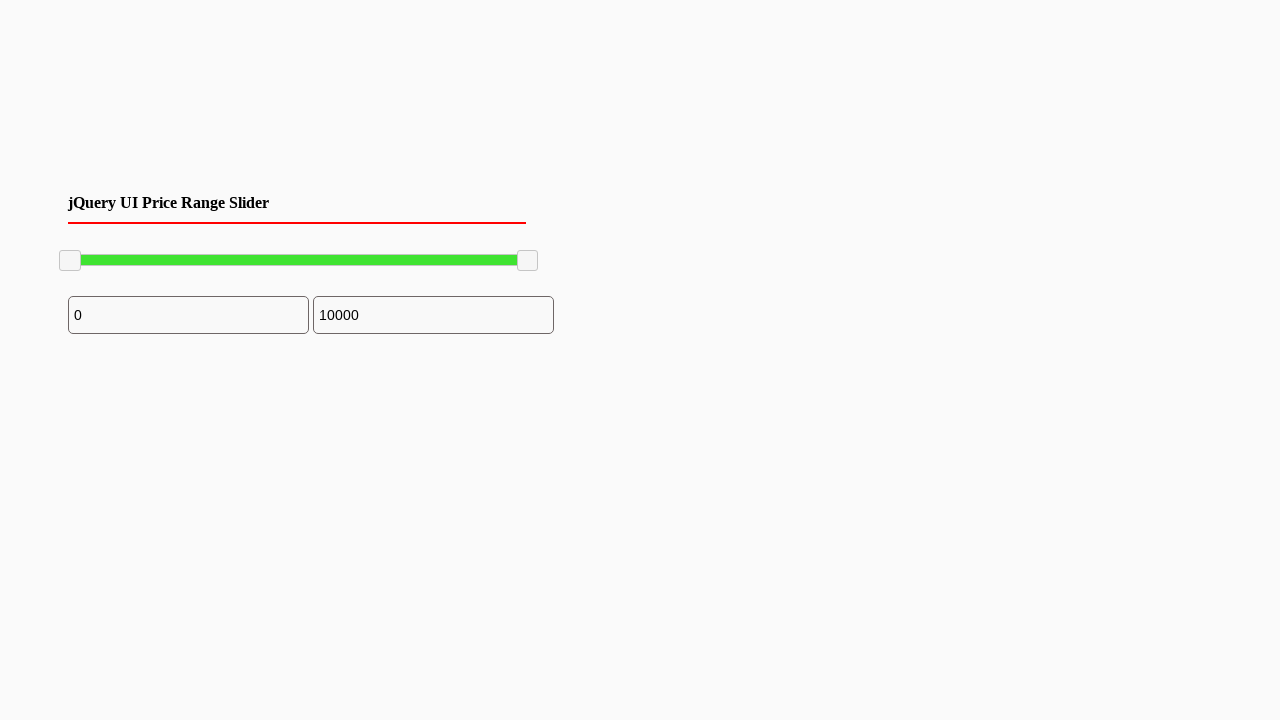

Retrieved bounding box of minimum slider handle
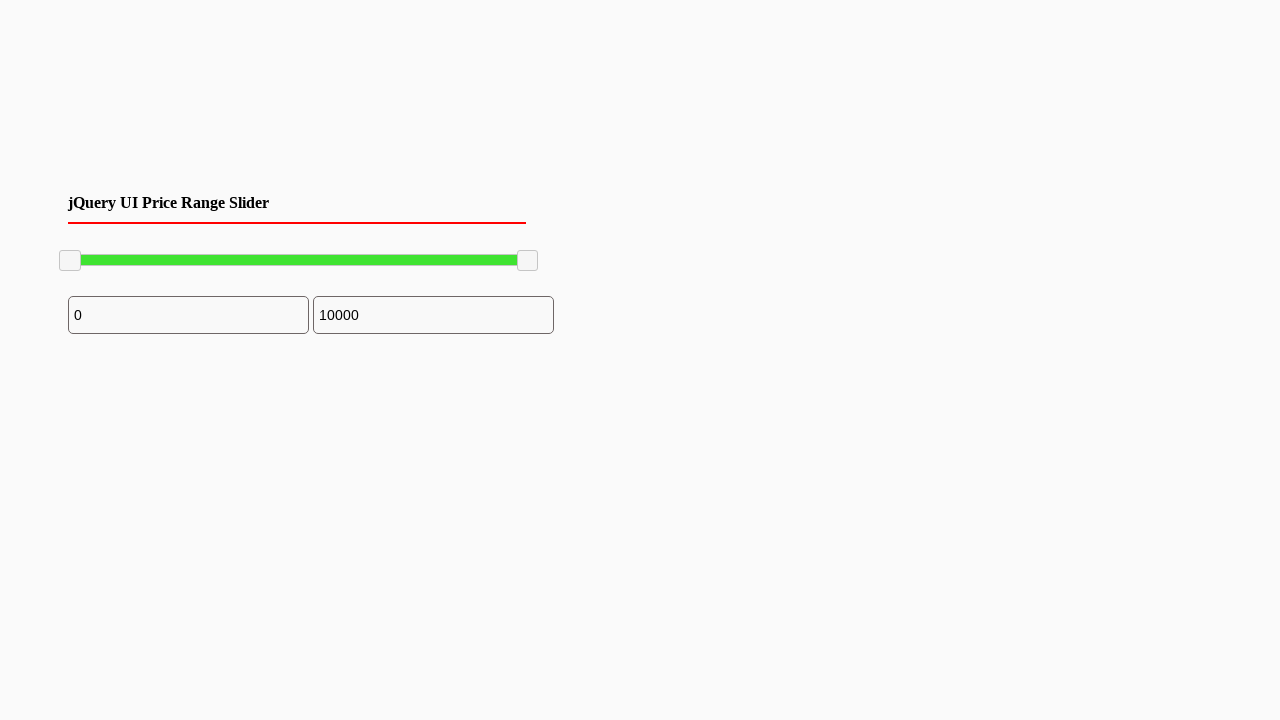

Moved mouse to center of minimum slider handle at (70, 261)
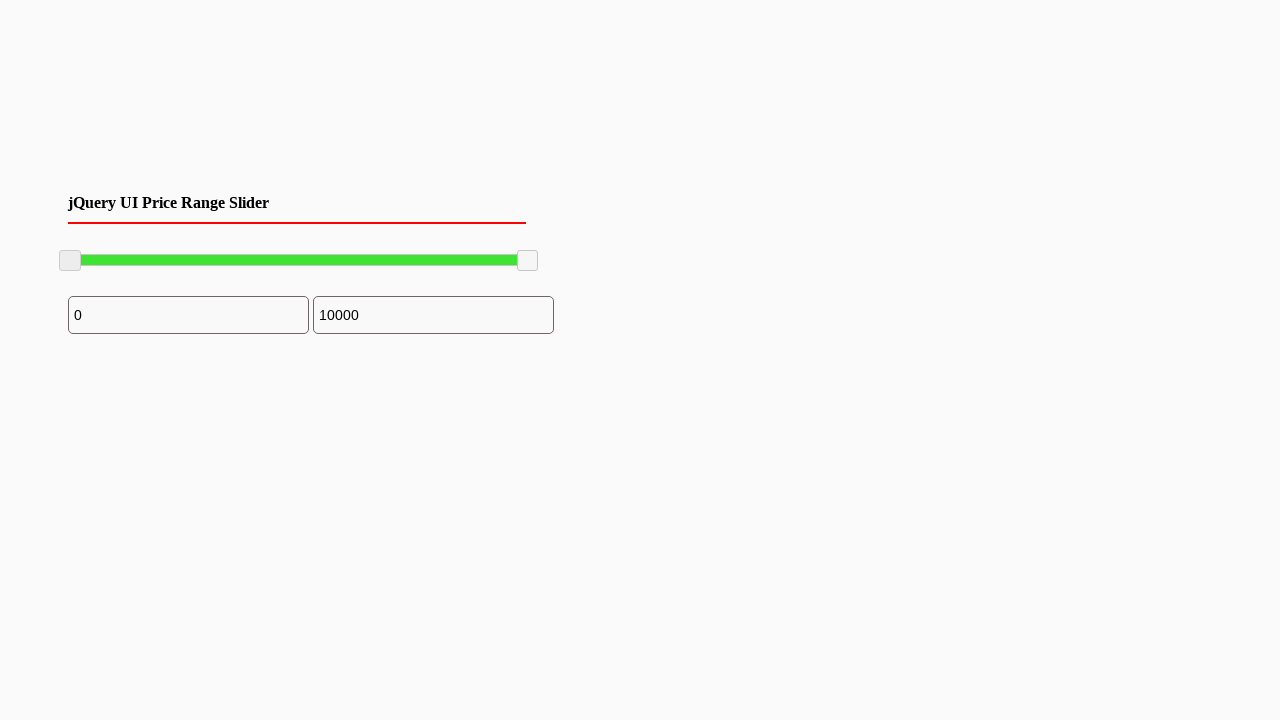

Pressed down mouse button on minimum slider handle at (70, 261)
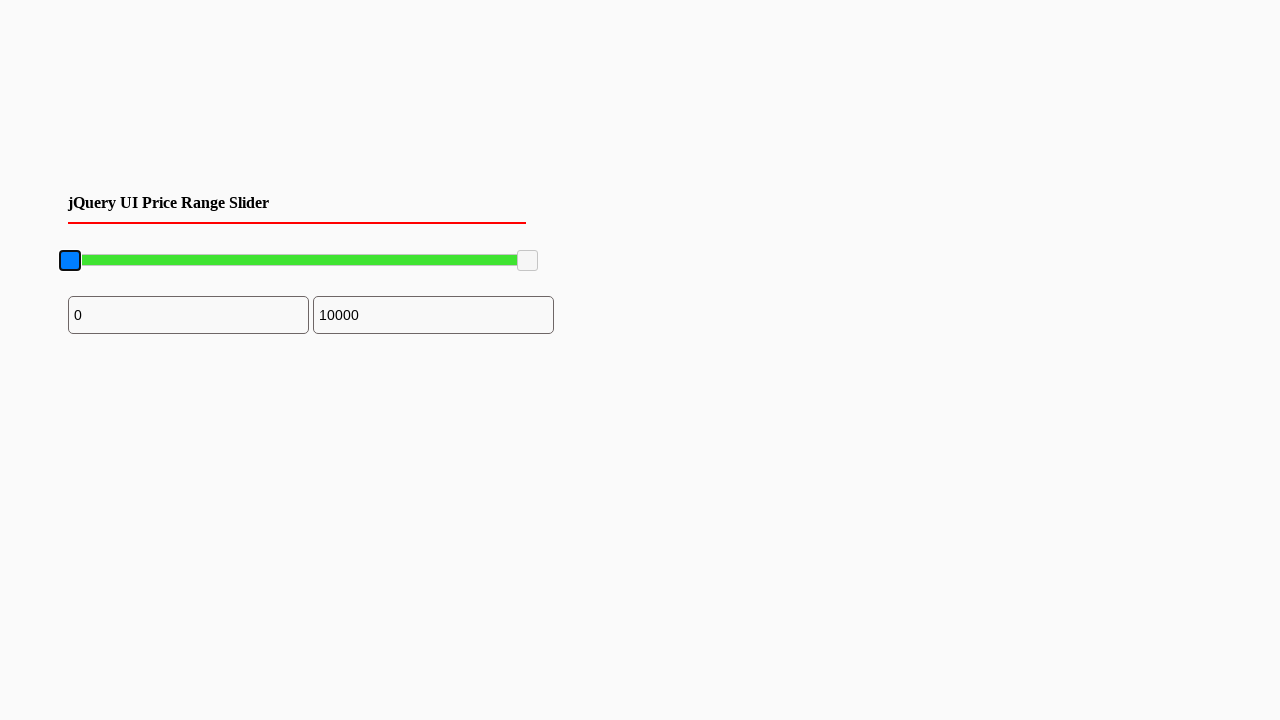

Dragged minimum slider handle to the right by 100 pixels at (170, 261)
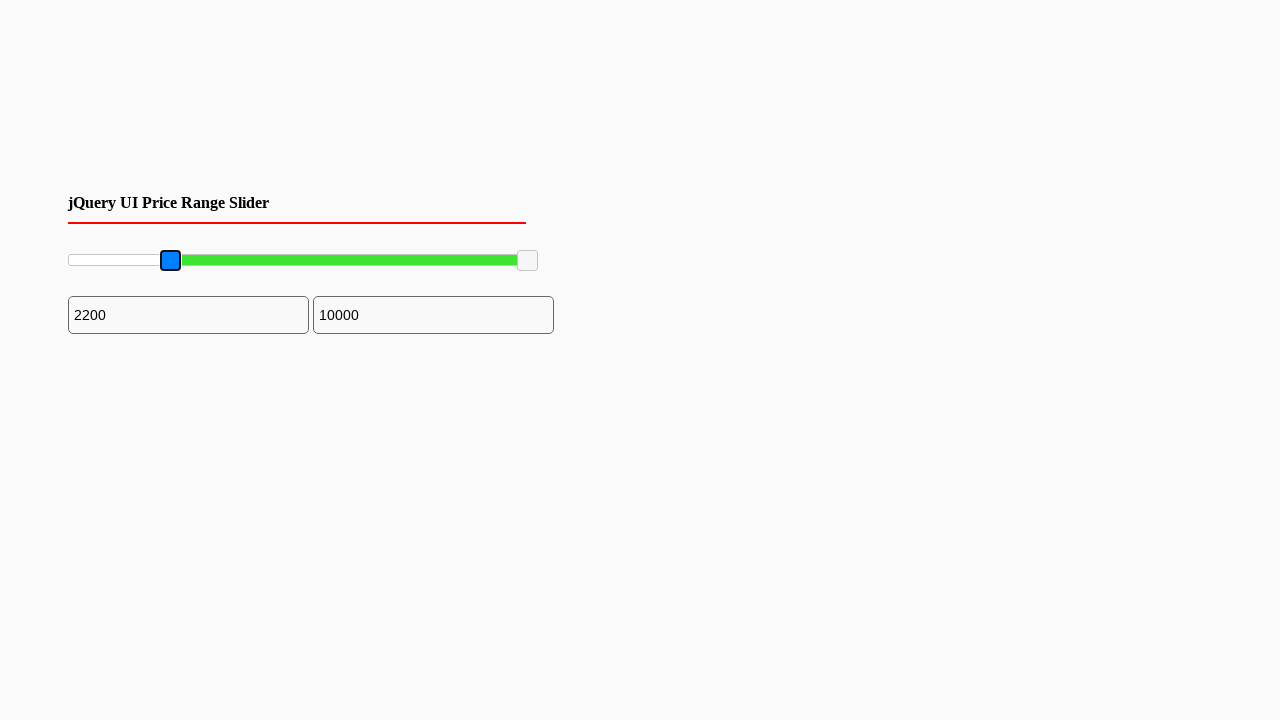

Released mouse button on minimum slider handle at (170, 261)
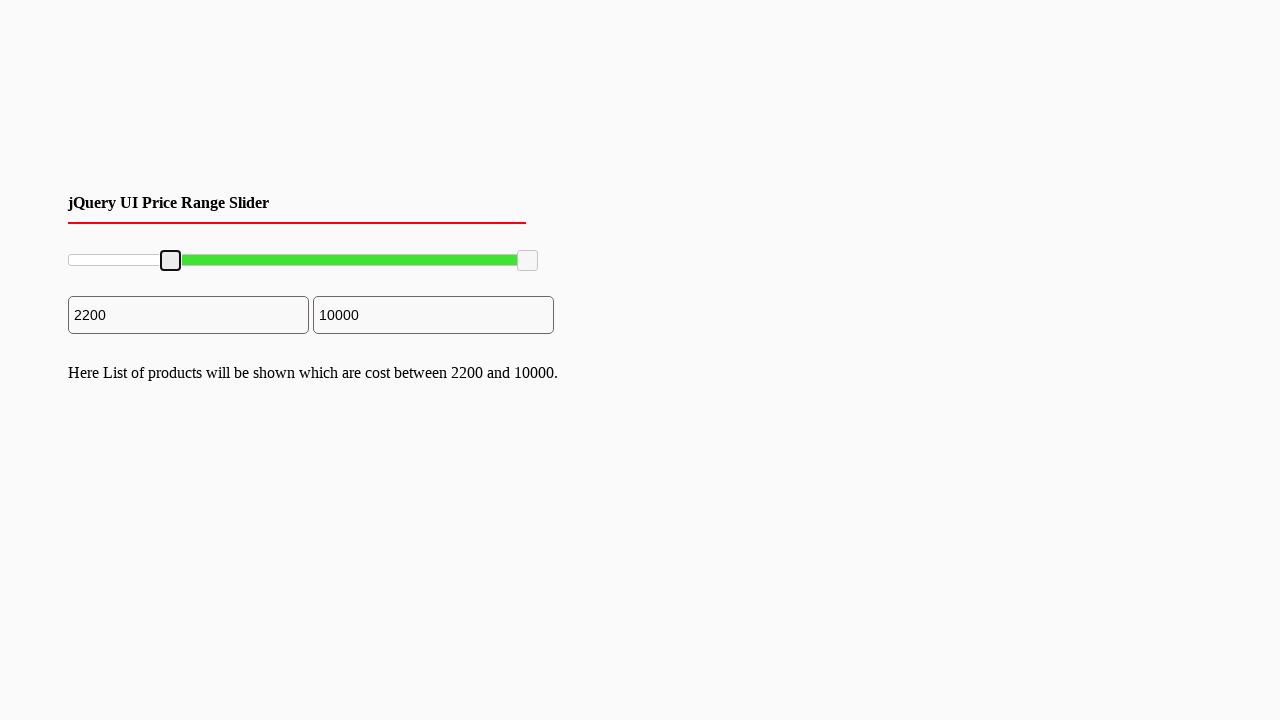

Located the maximum price range slider handle
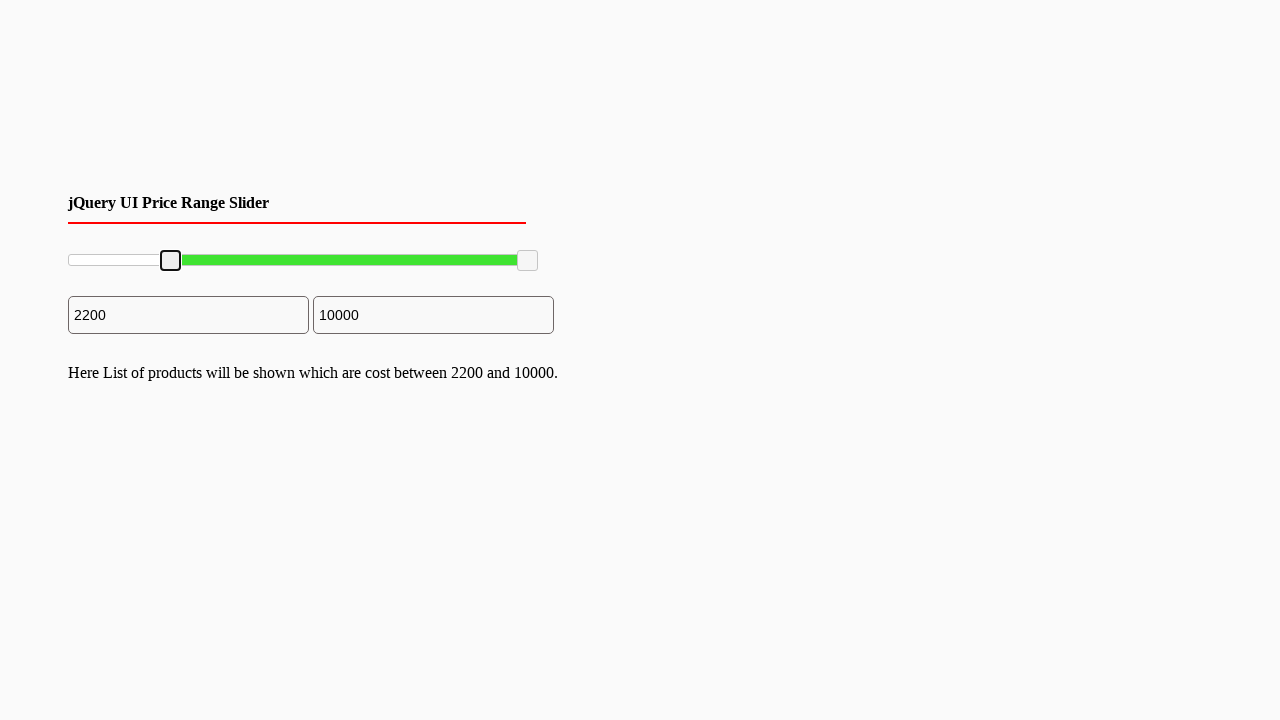

Retrieved bounding box of maximum slider handle
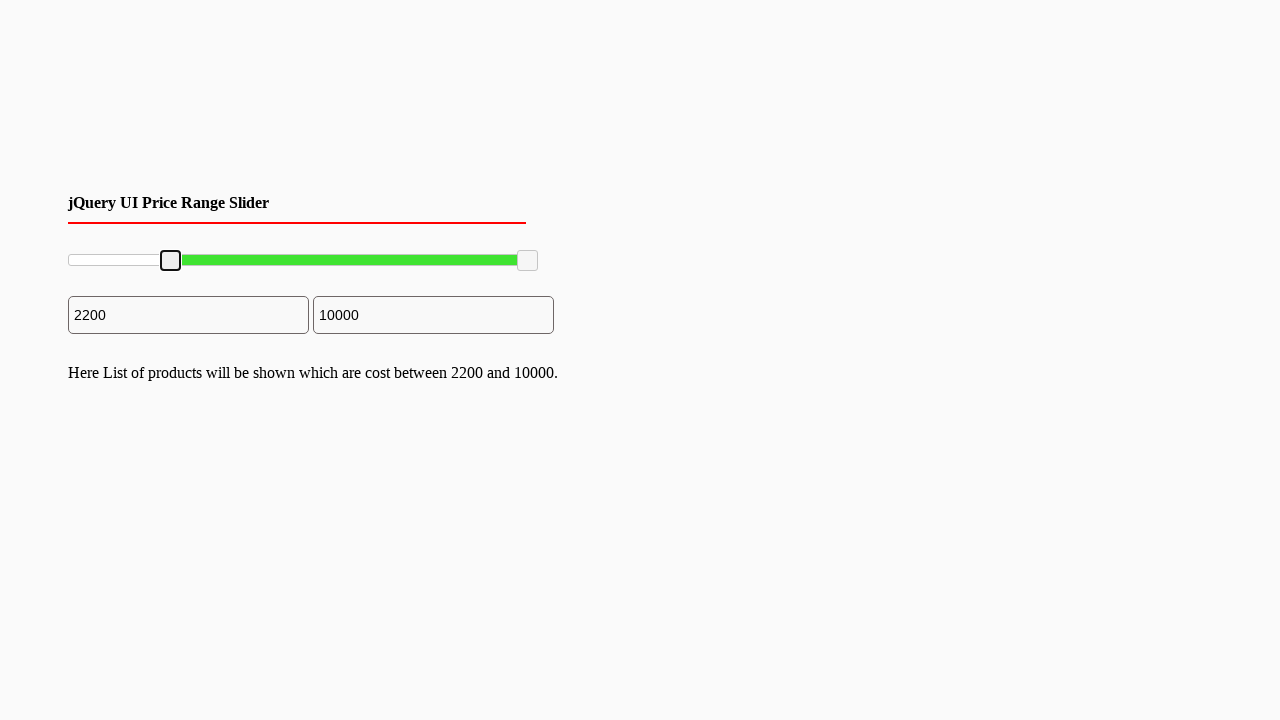

Moved mouse to center of maximum slider handle at (528, 261)
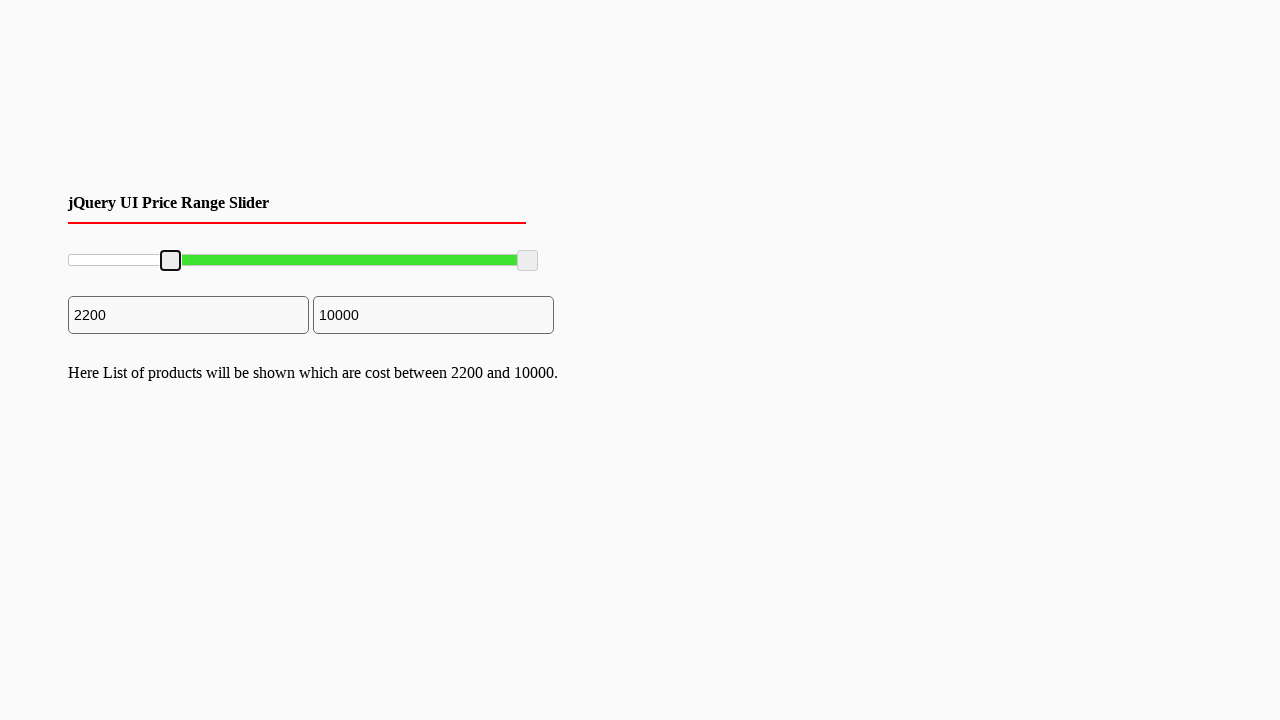

Pressed down mouse button on maximum slider handle at (528, 261)
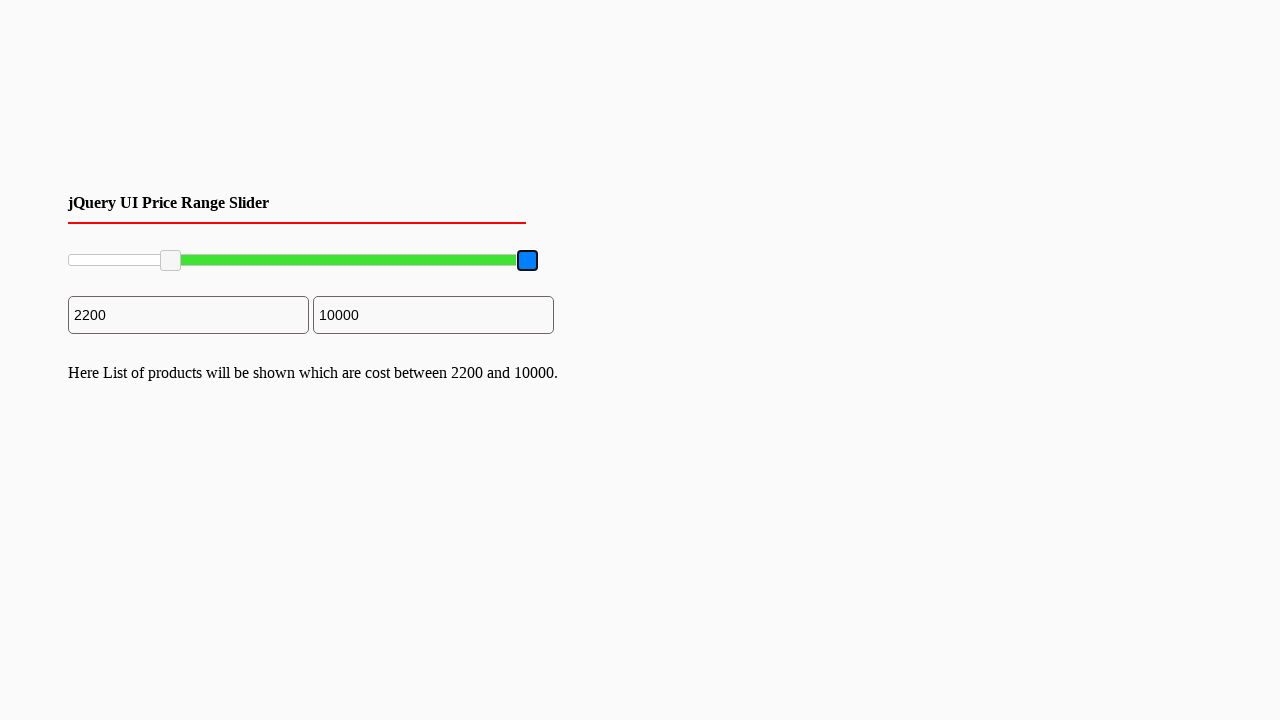

Dragged maximum slider handle to the left by 100 pixels at (428, 261)
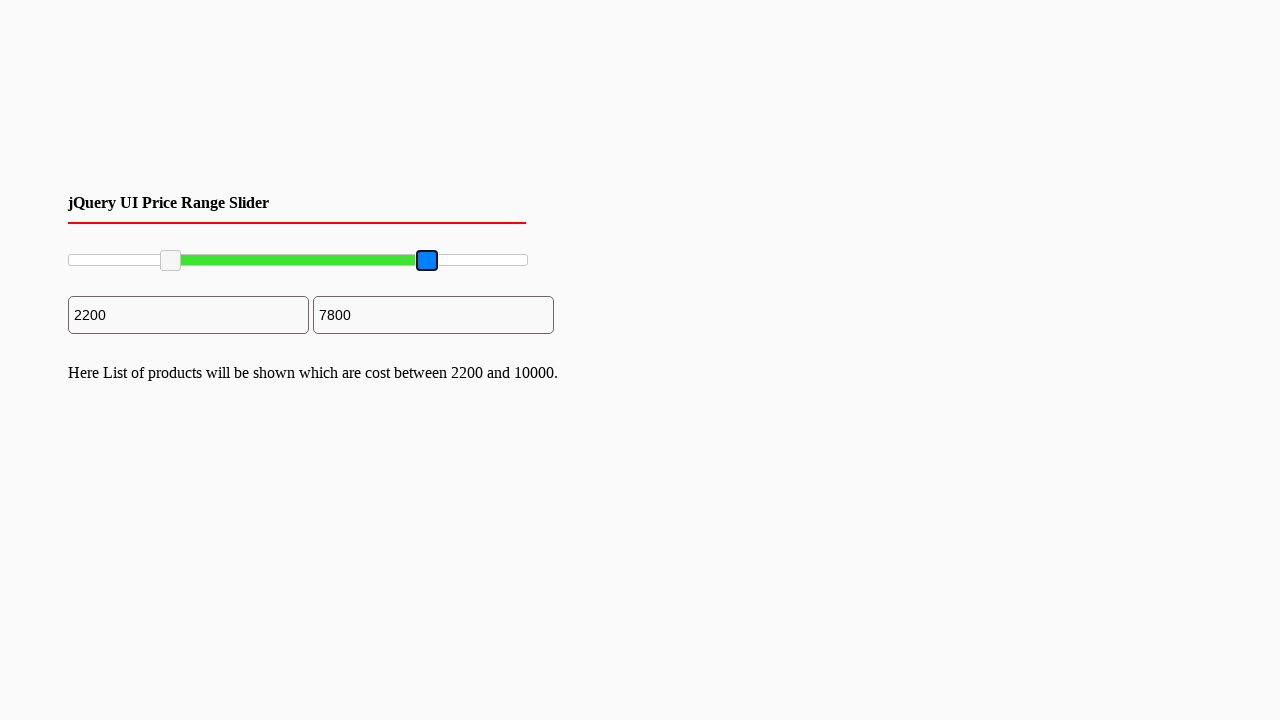

Released mouse button on maximum slider handle at (428, 261)
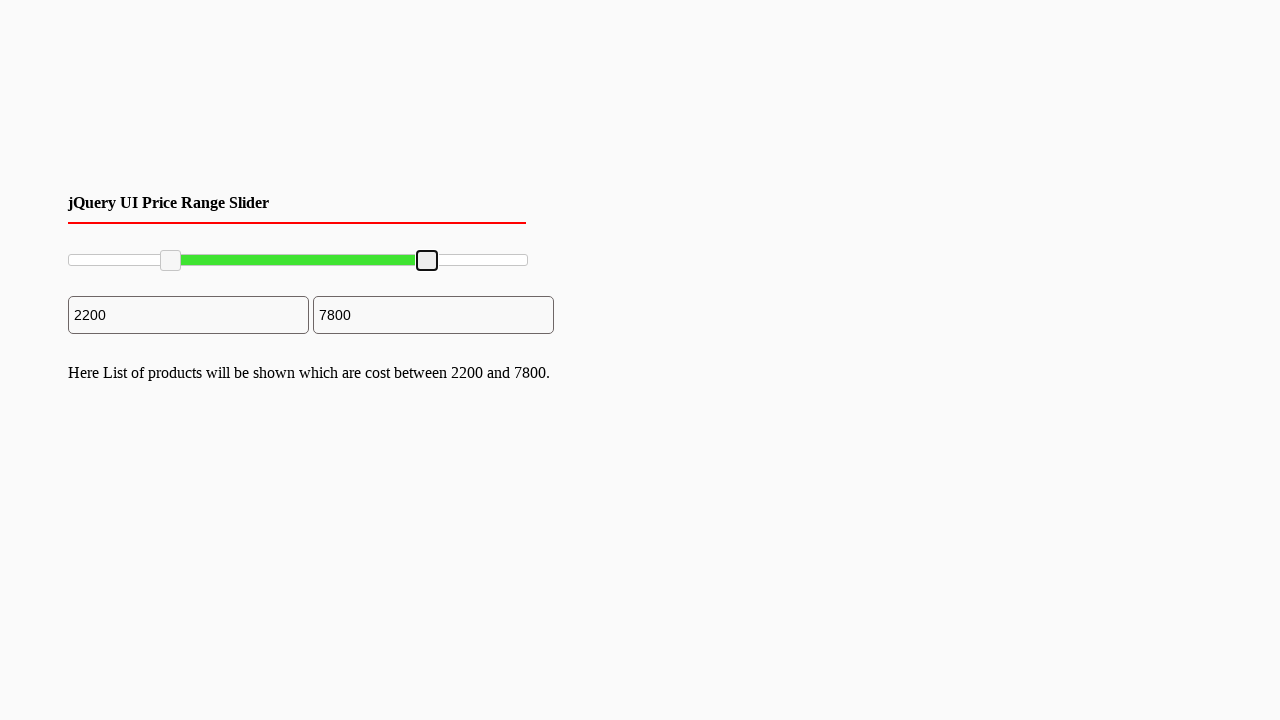

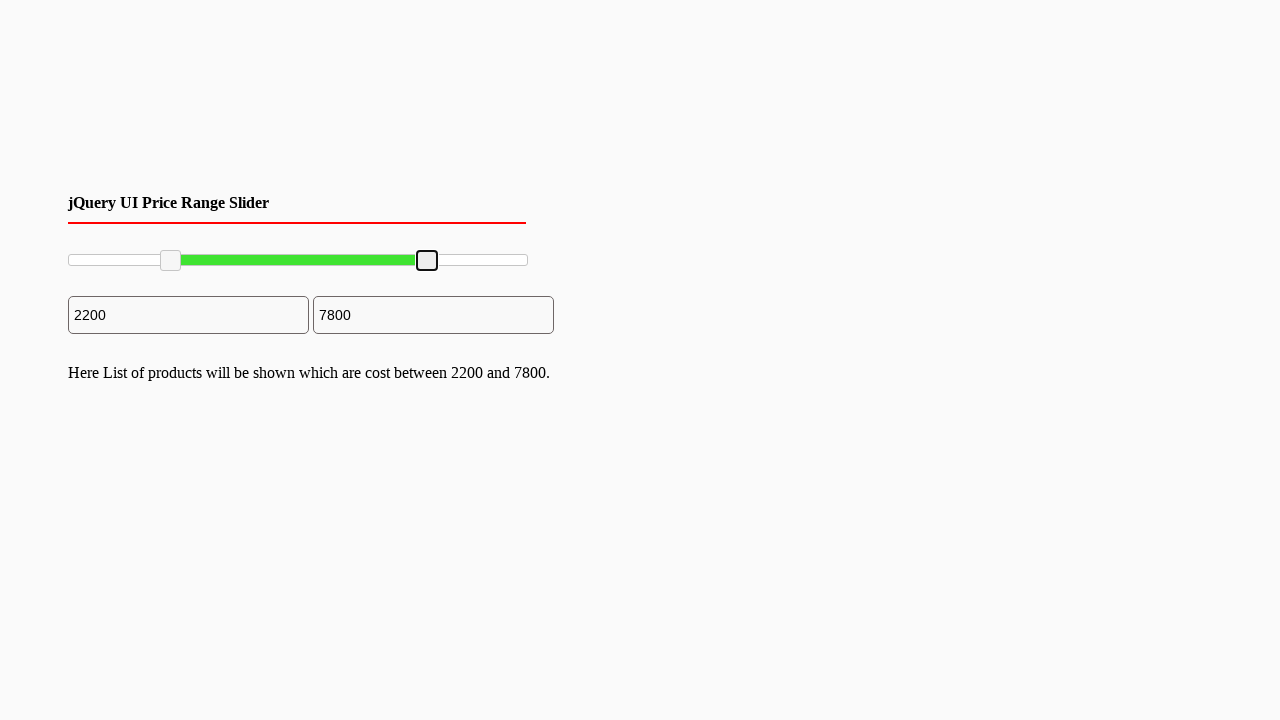